Tests drag and drop functionality by dragging an element from source to target using click-and-hold approach

Starting URL: https://jqueryui.com/droppable/

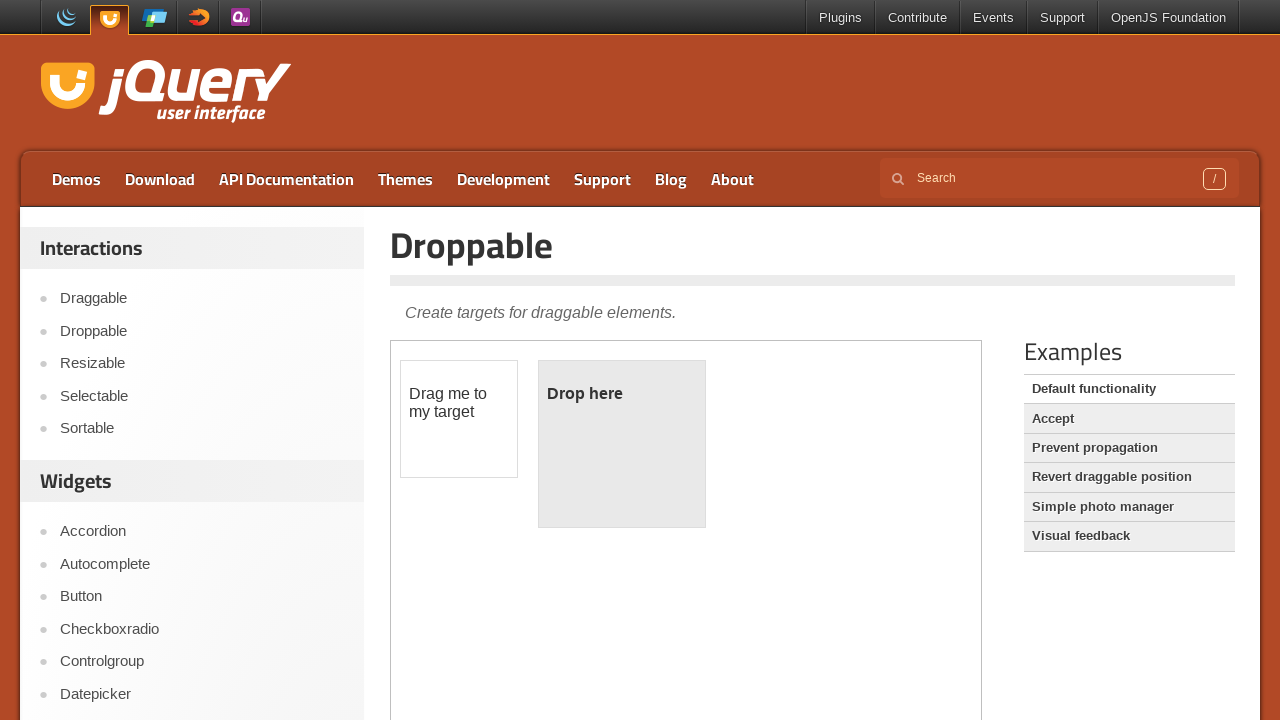

Located draggable element in iframe
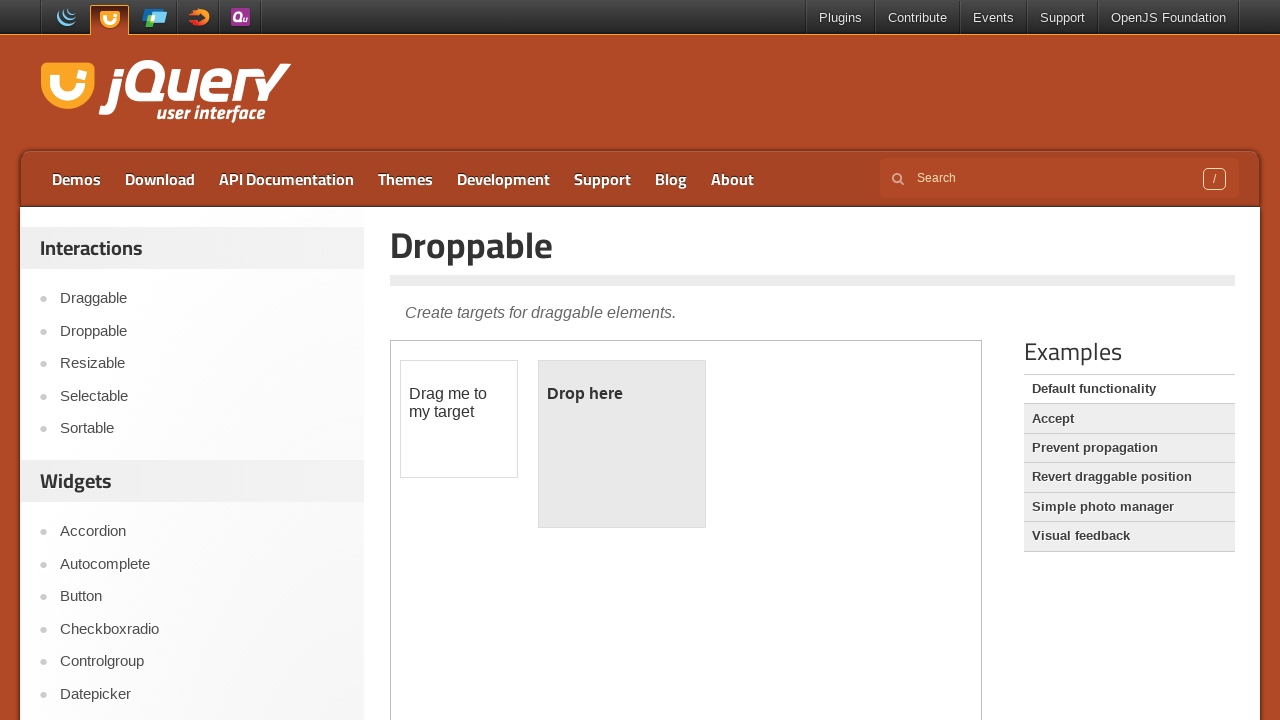

Located droppable target element in iframe
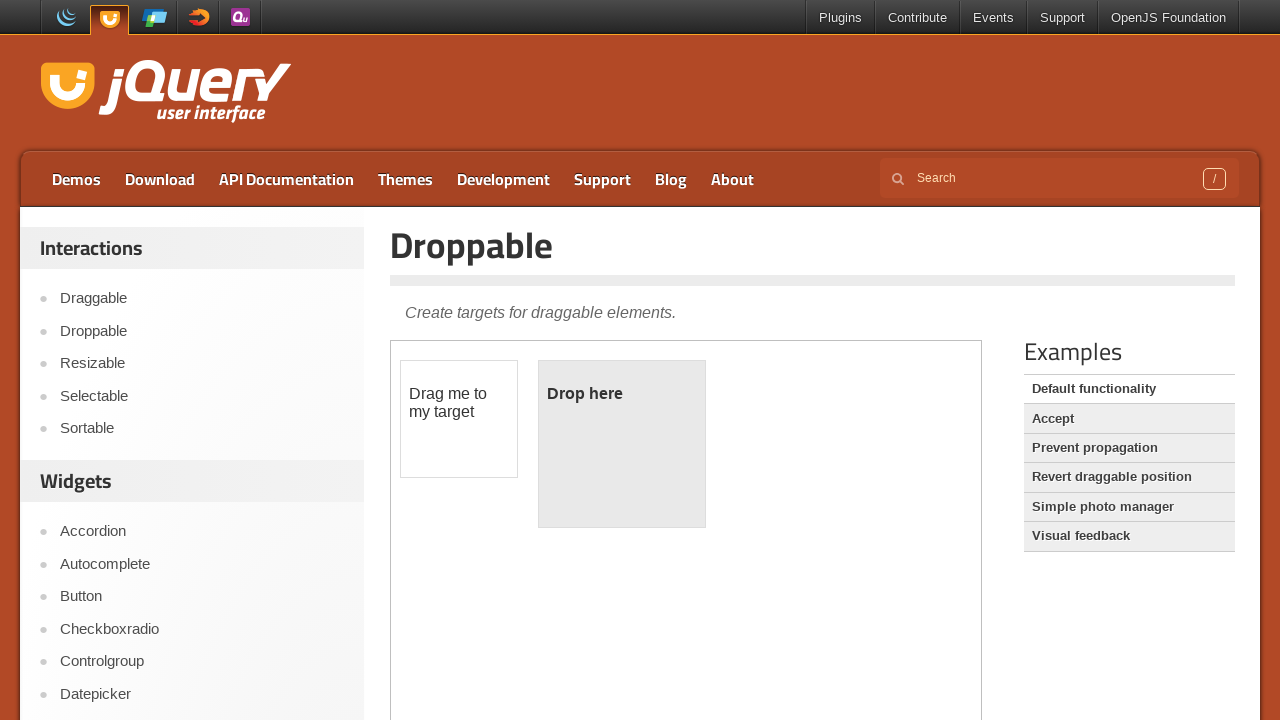

Dragged draggable element to droppable target at (622, 444)
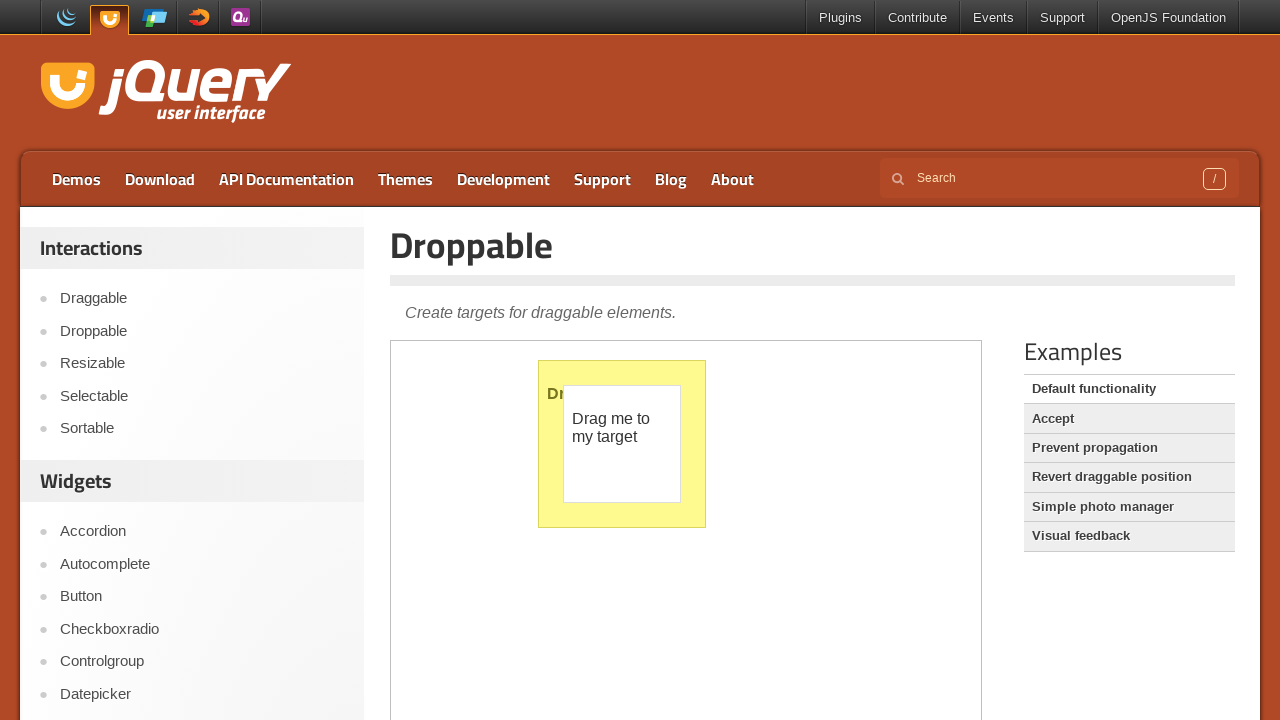

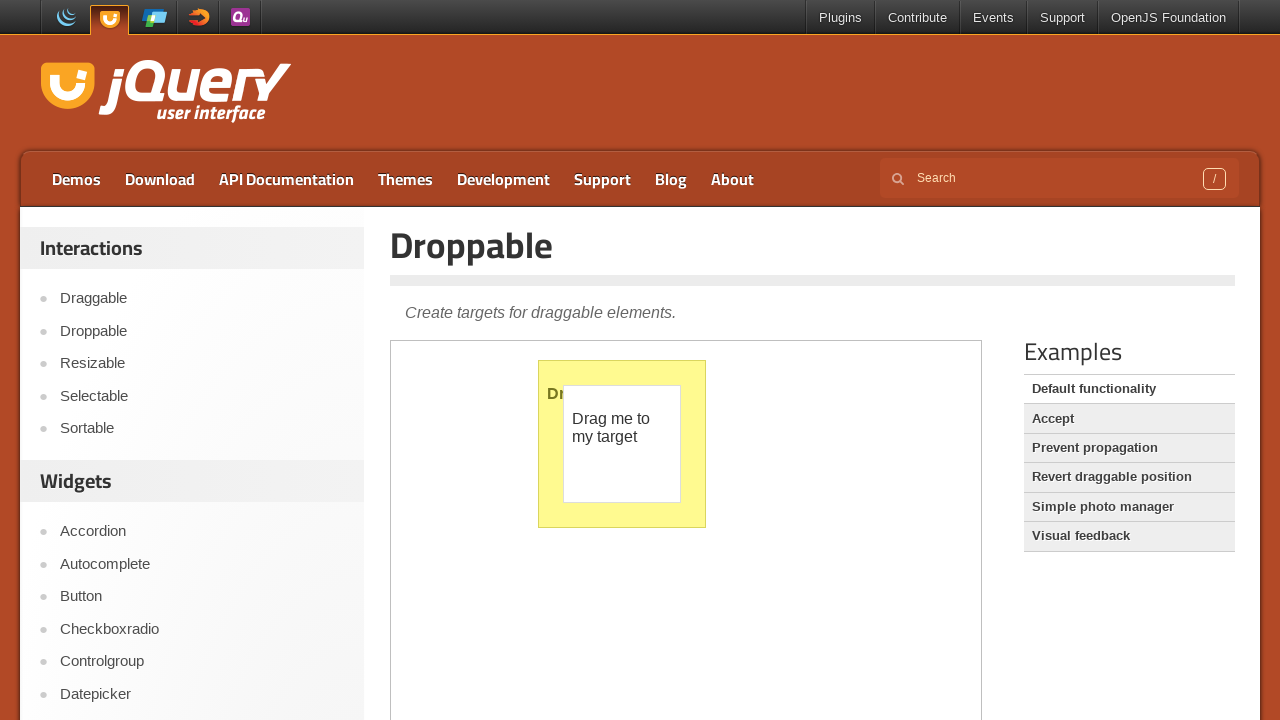